Navigates to GST rate HSN code page for live animal products

Starting URL: https://cleartax.in/s/chapter-1-live-animal-products-gst-rate-hsn-code

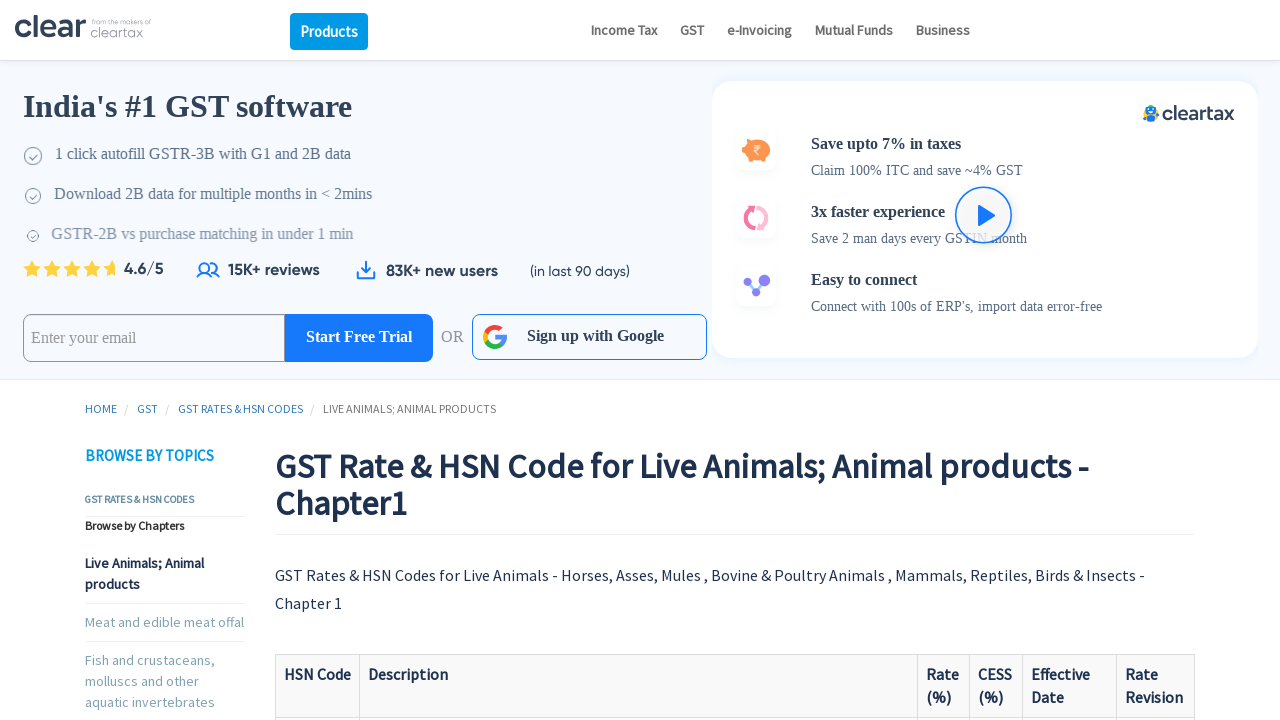

Waited for GST rate HSN code page to load (domcontentloaded)
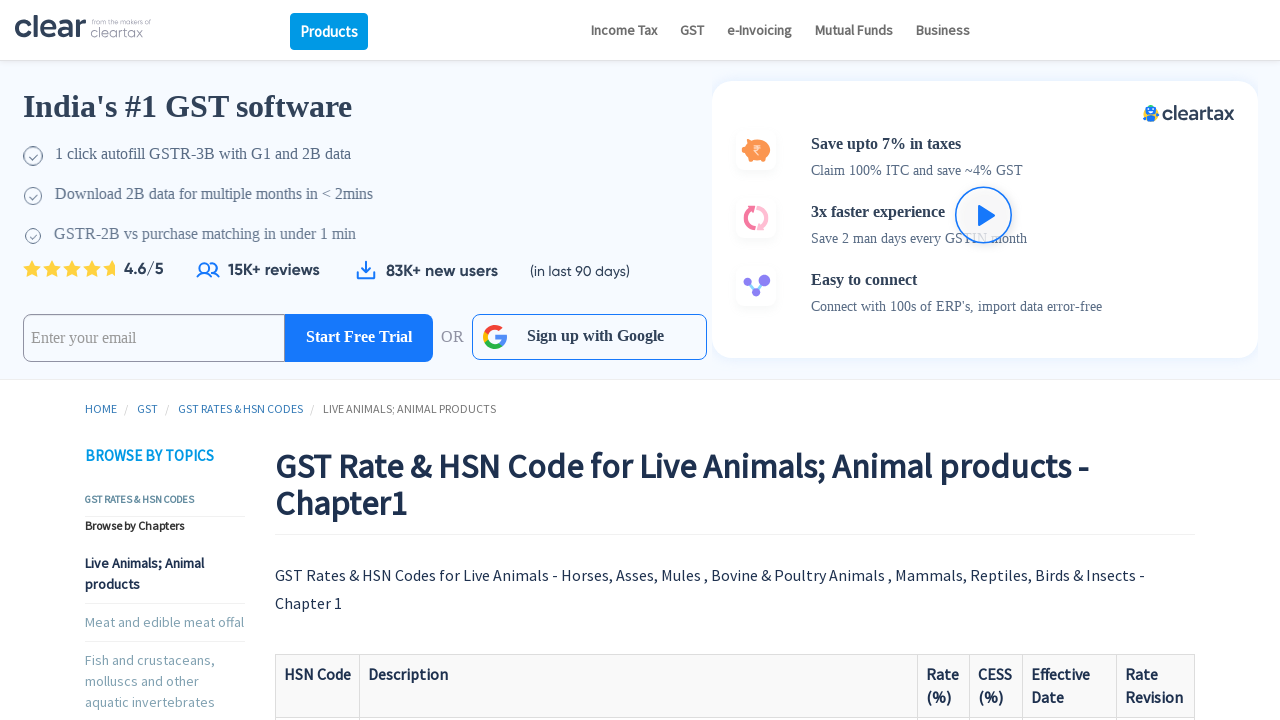

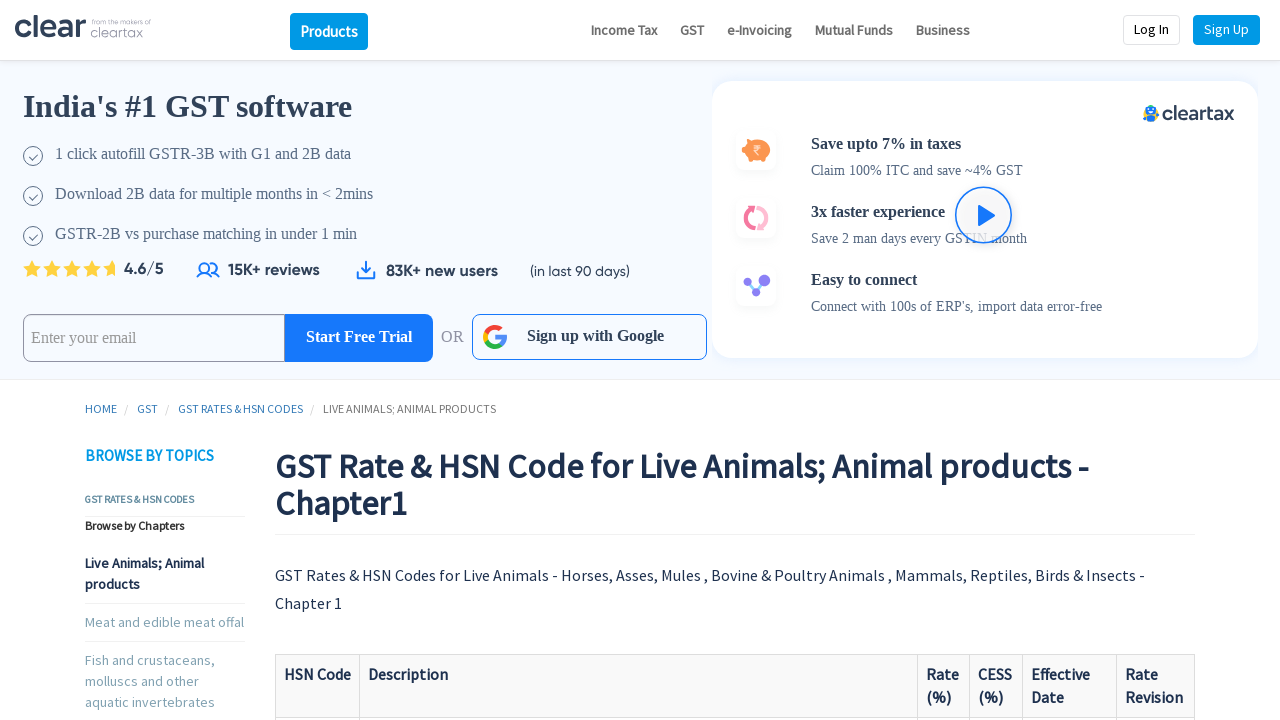